Tests clicking on visible circle elements, refreshing the page, and toggling show/hide elements

Starting URL: http://vanilton.net/web-test/display/

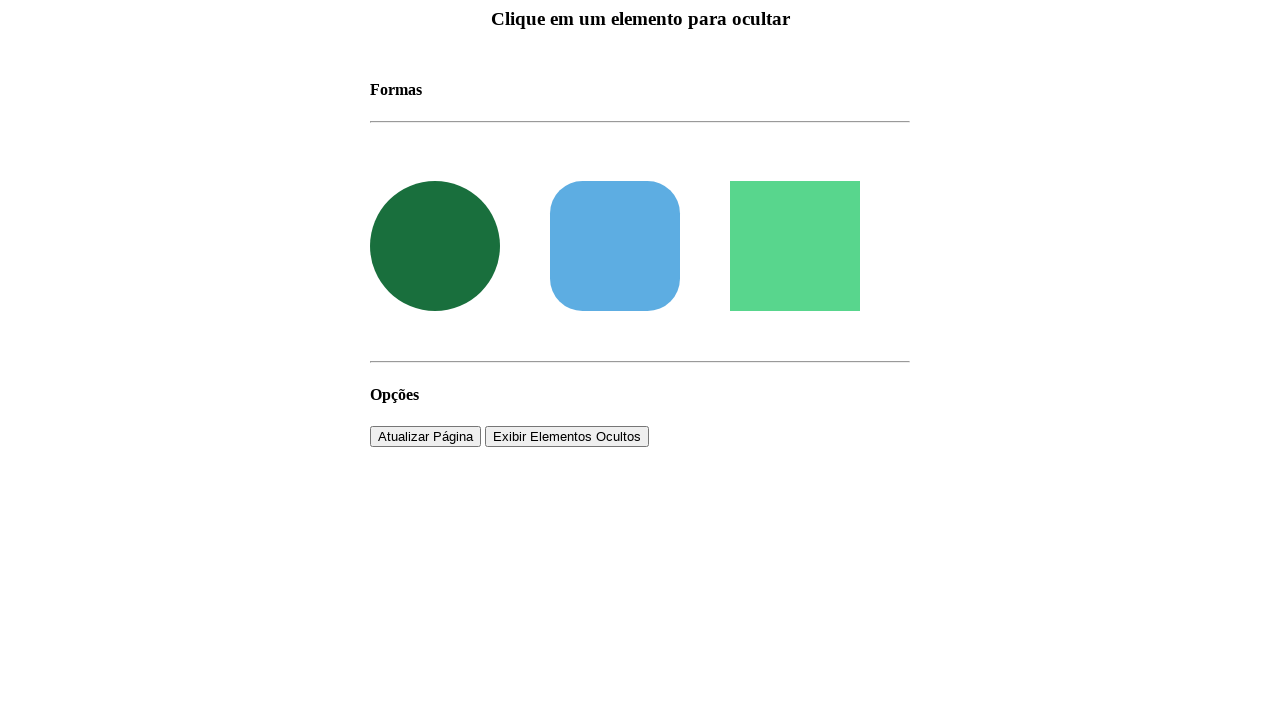

Clicked on circle clone element at (435, 246) on #circle-clone
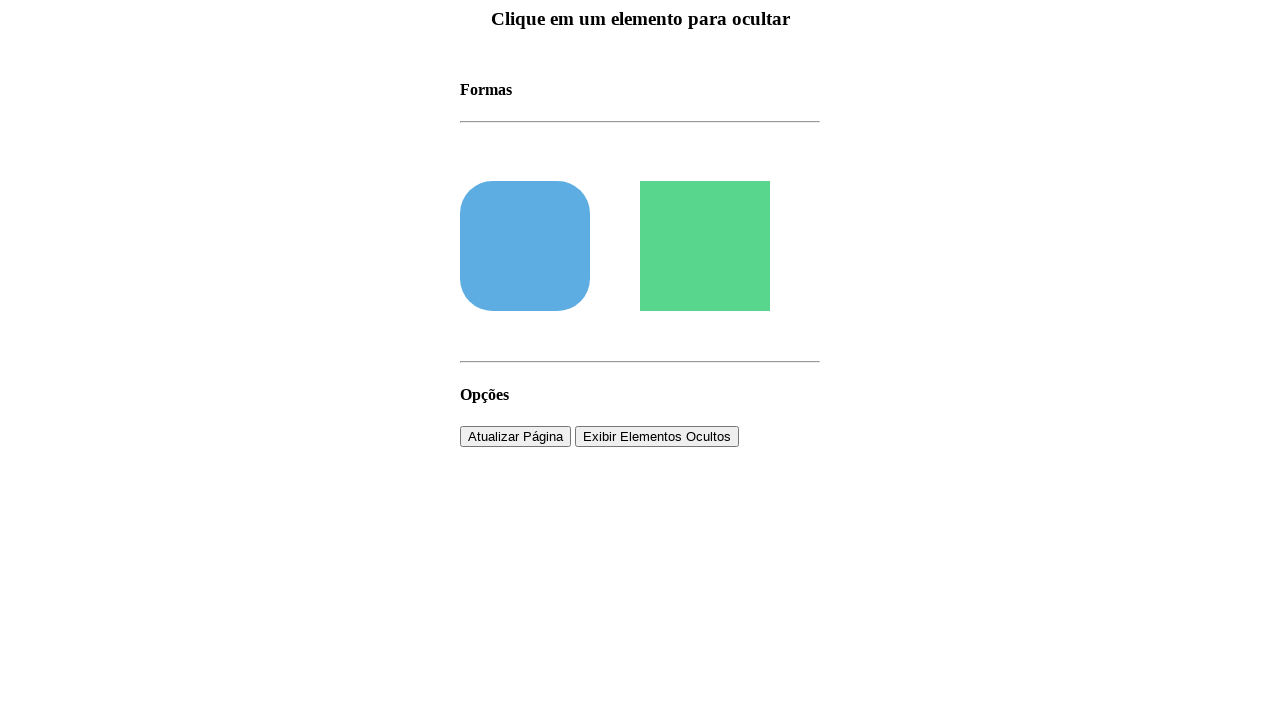

Clicked refresh page button at (516, 436) on #refresh-page
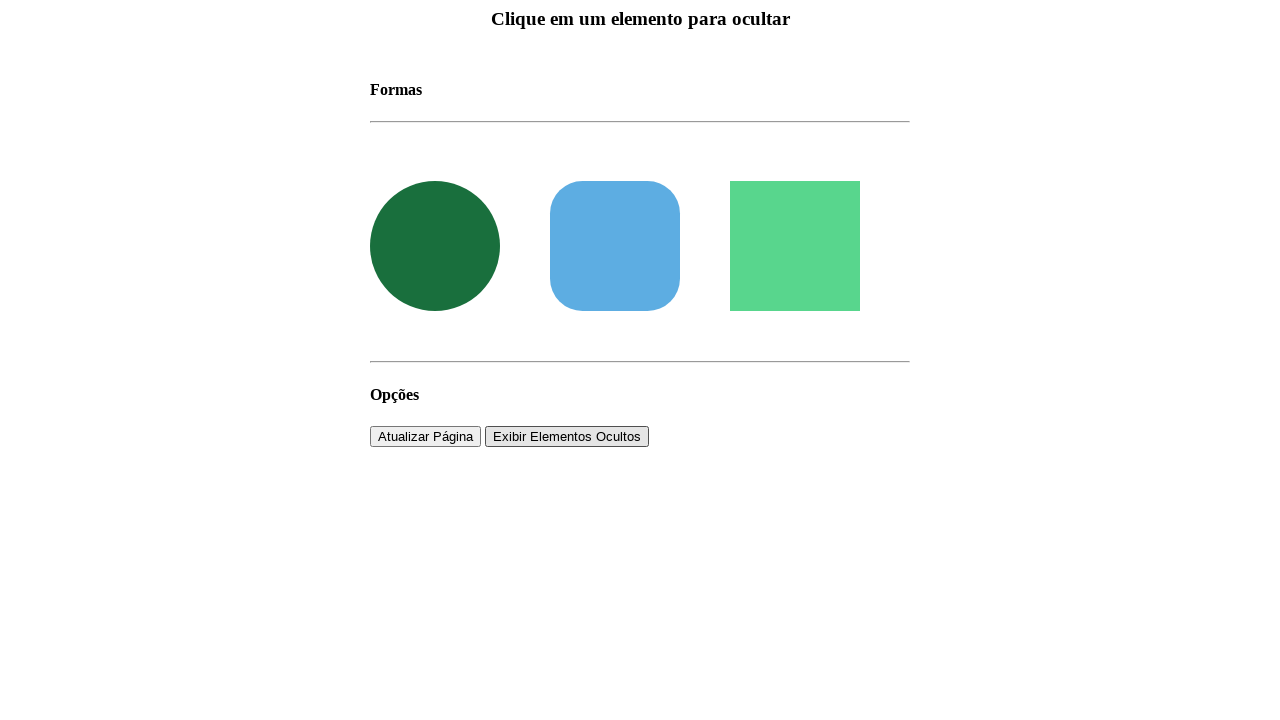

Clicked on section containing visible circle at (640, 102) on section >> internal:has=".circle >> visible=true"
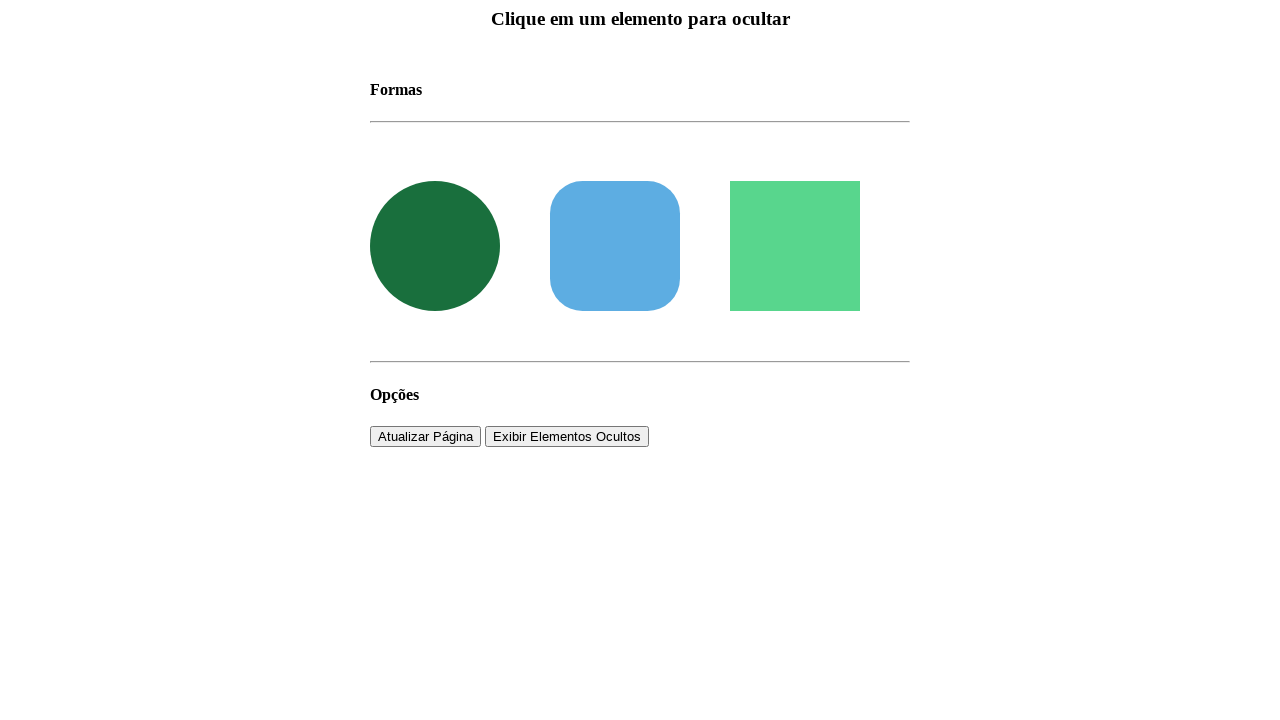

Clicked show/hide elements button to toggle visibility at (567, 436) on button:has-text("Show Hide Elements"), button:has-text("Exibir Elementos Ocultos
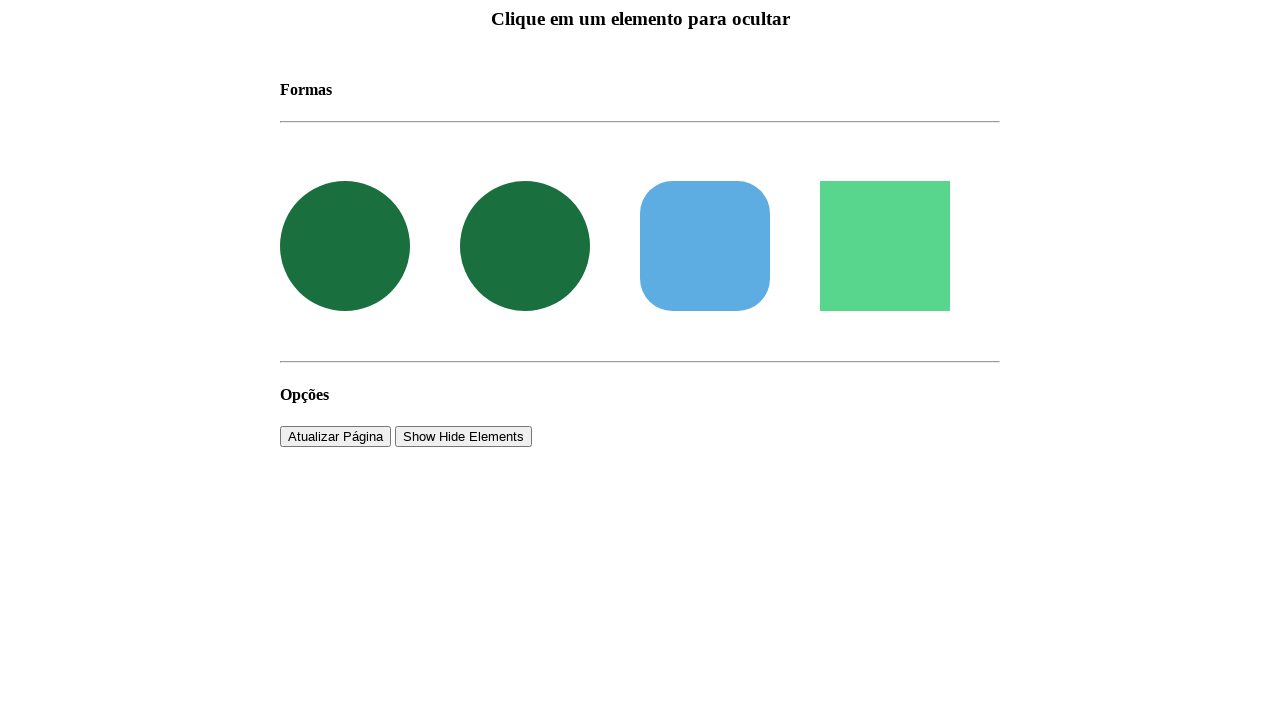

Clicked show/hide elements button again to toggle visibility back at (464, 436) on button:has-text("Show Hide Elements"), button:has-text("Exibir Elementos Ocultos
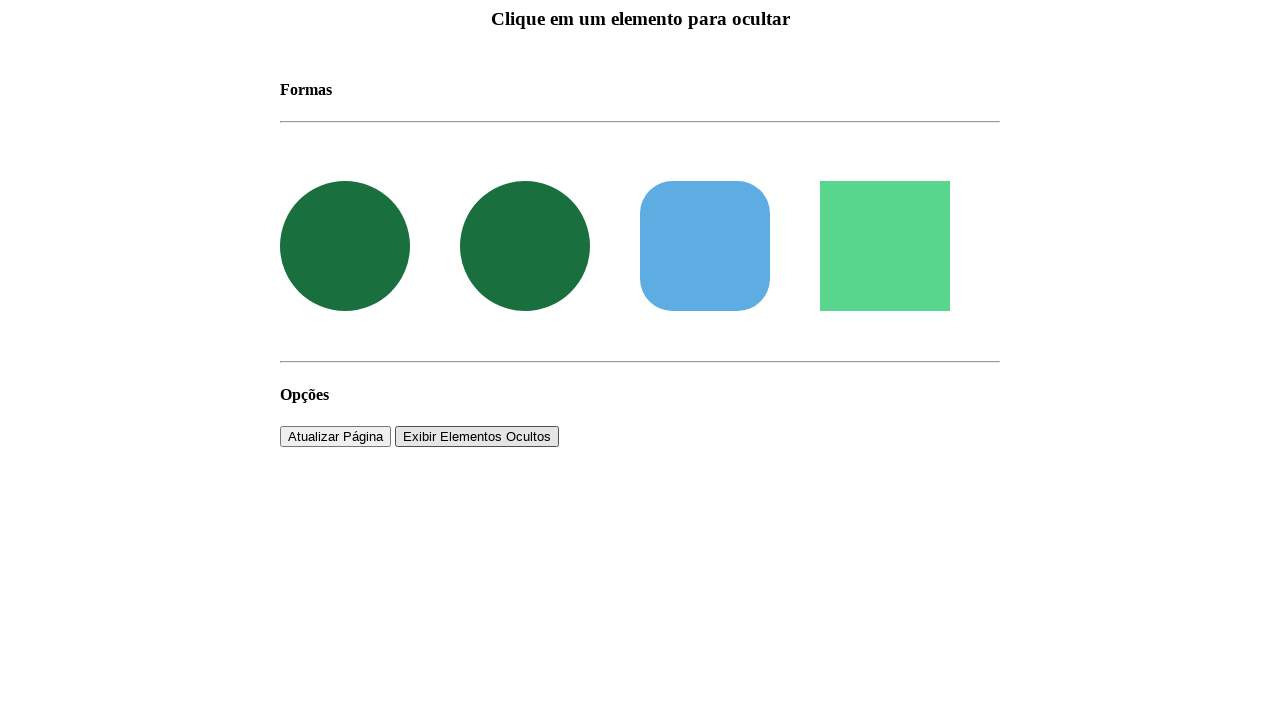

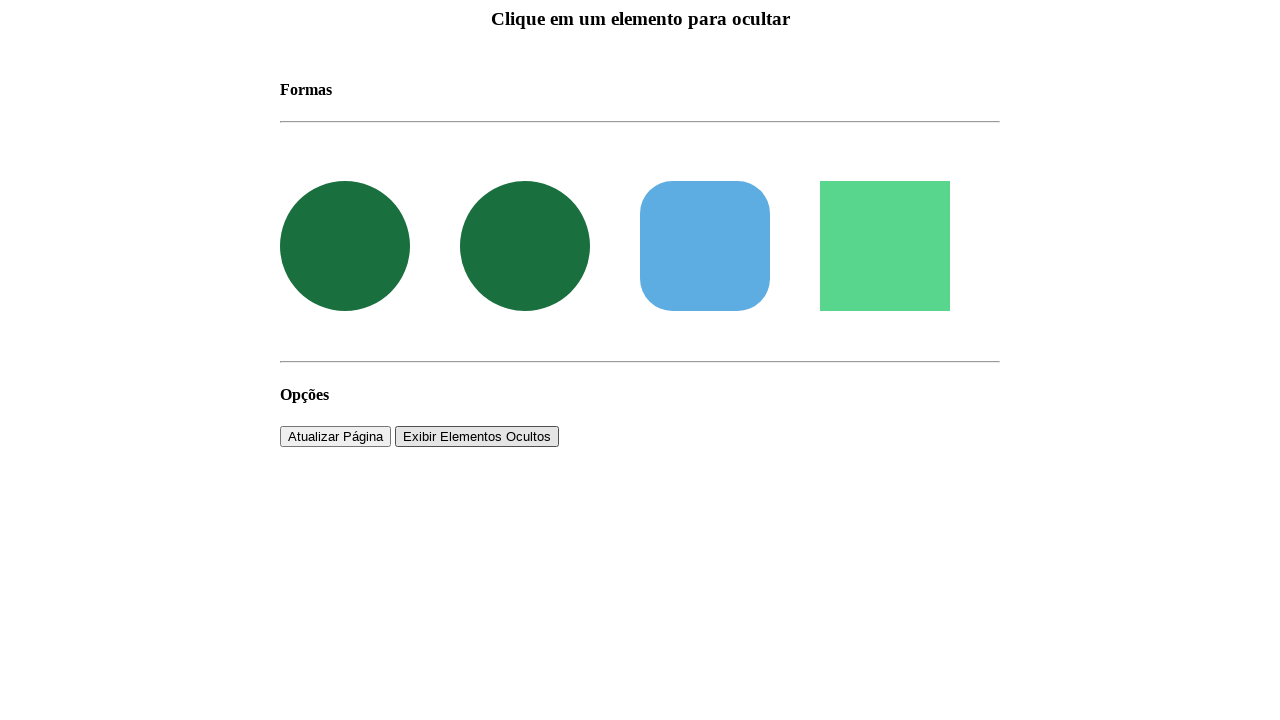